Navigates to a test page and retrieves all header column data from a web table

Starting URL: https://omayo.blogspot.com/

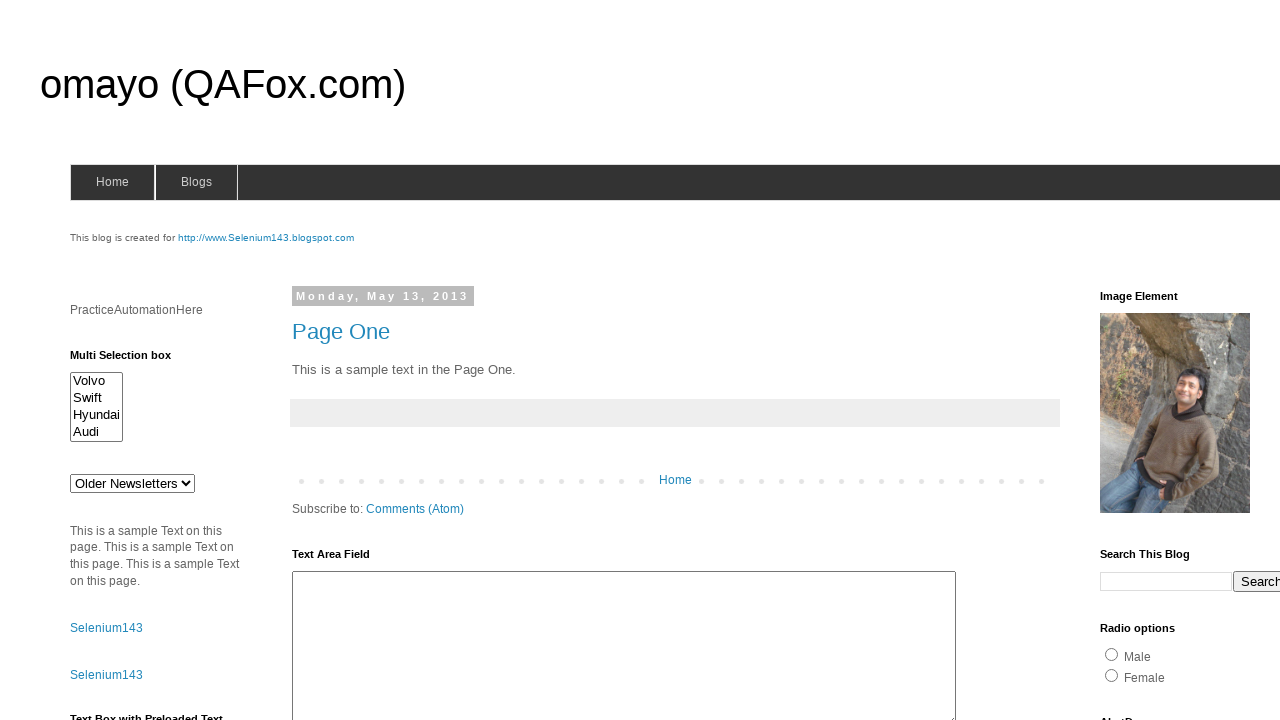

Navigated to https://omayo.blogspot.com/
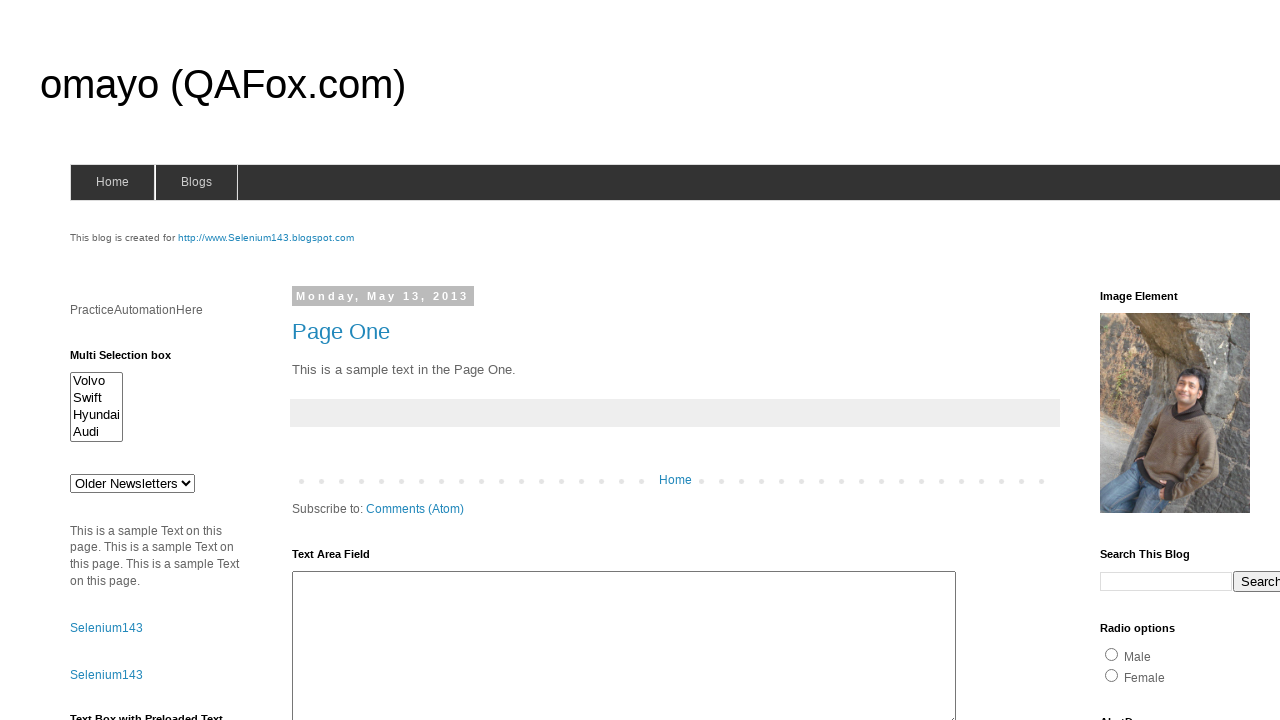

Table with id 'table1' is now present
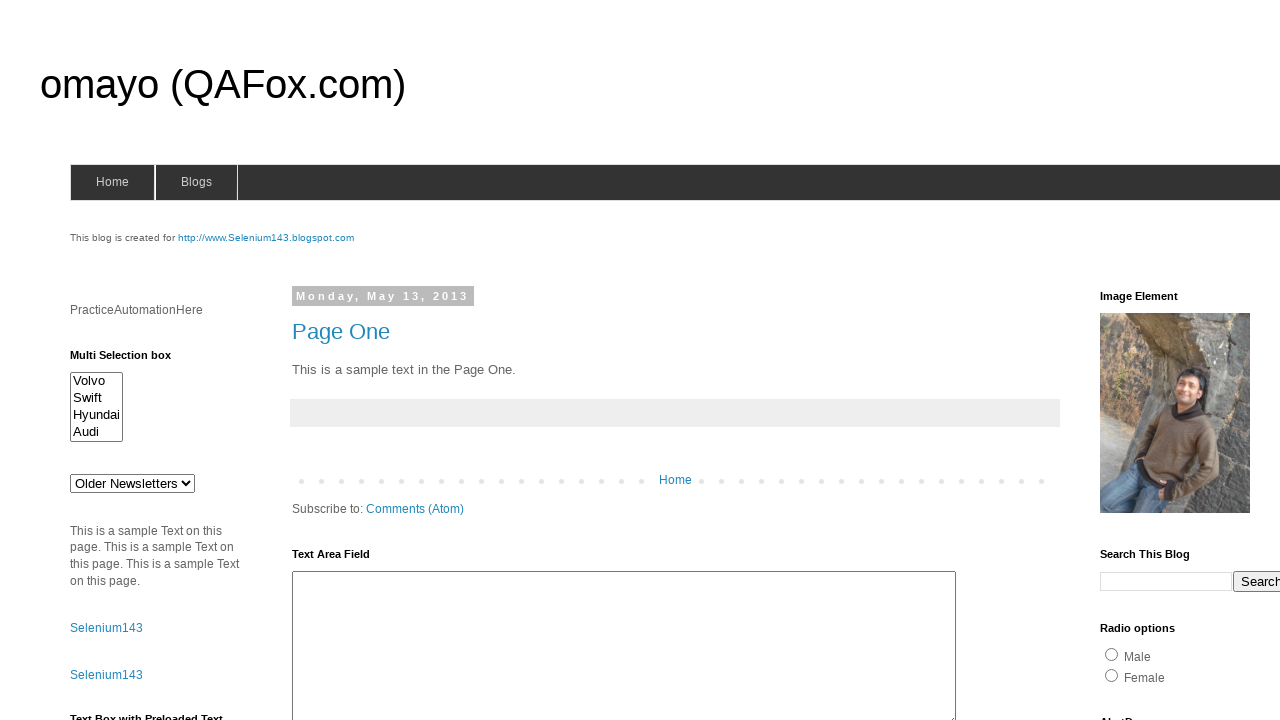

Retrieved all header column elements from table
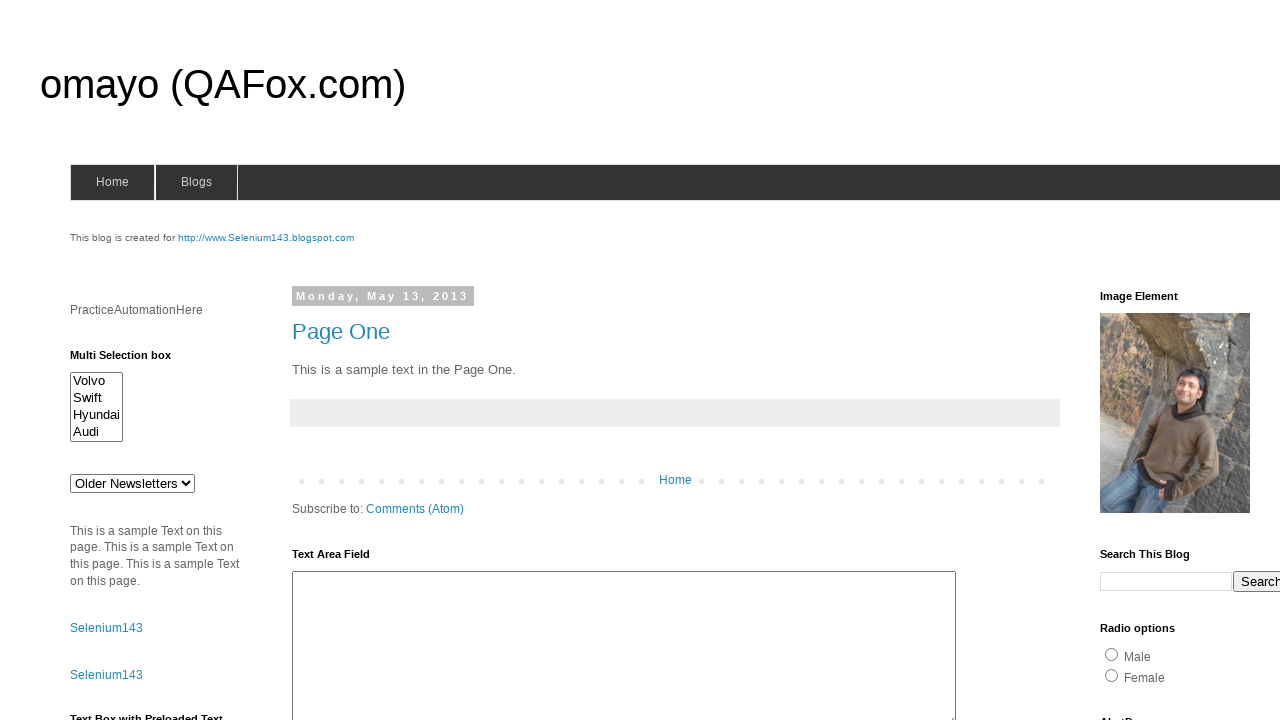

Retrieved header text: 'Name'
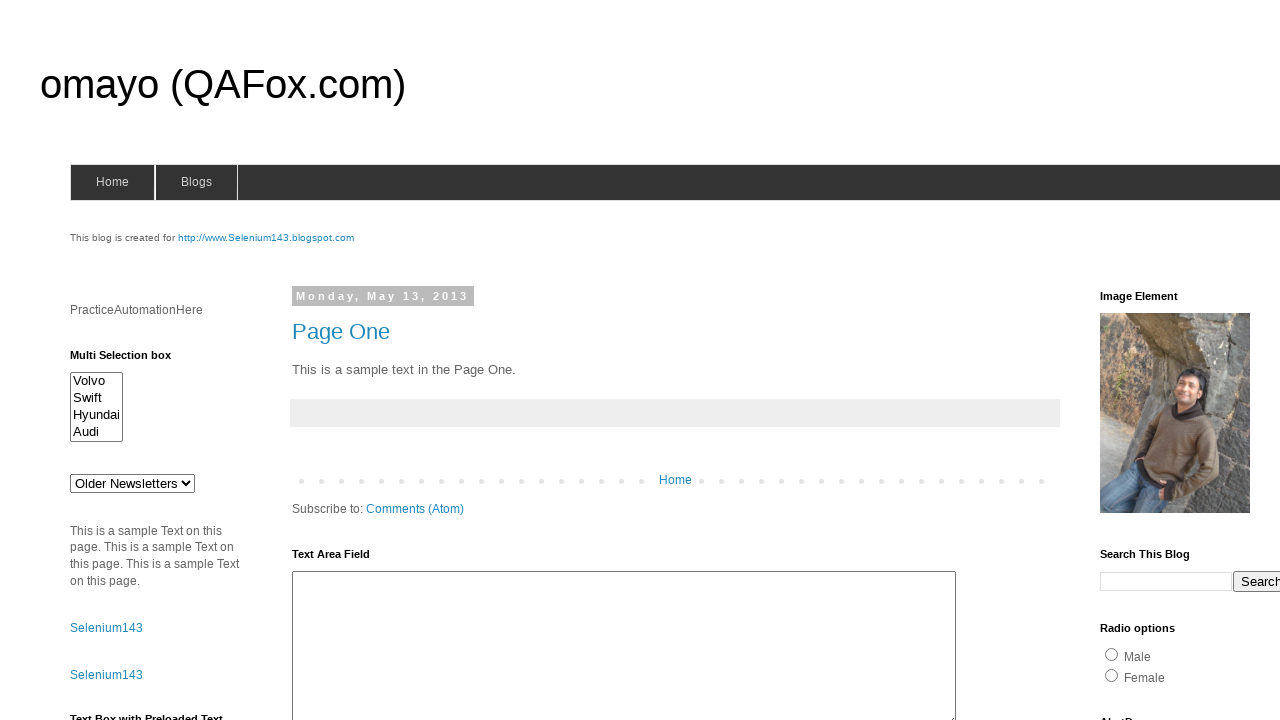

Retrieved header text: 'Age'
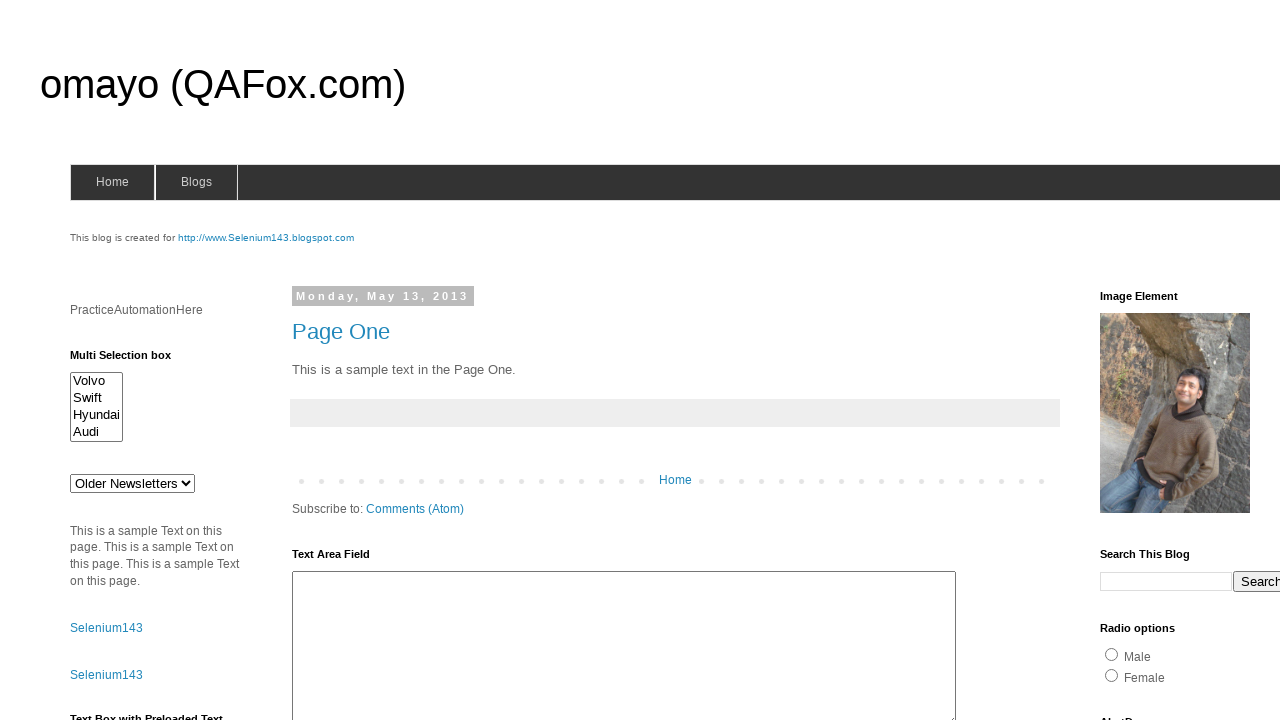

Retrieved header text: 'Place'
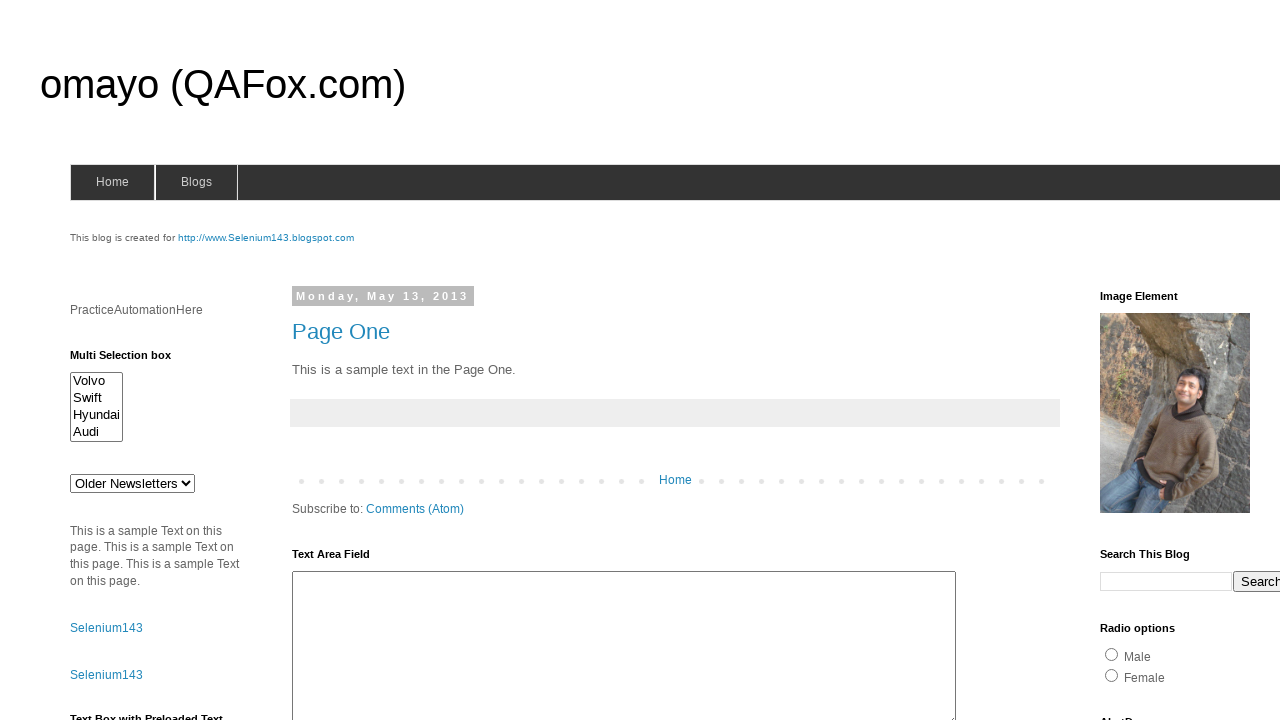

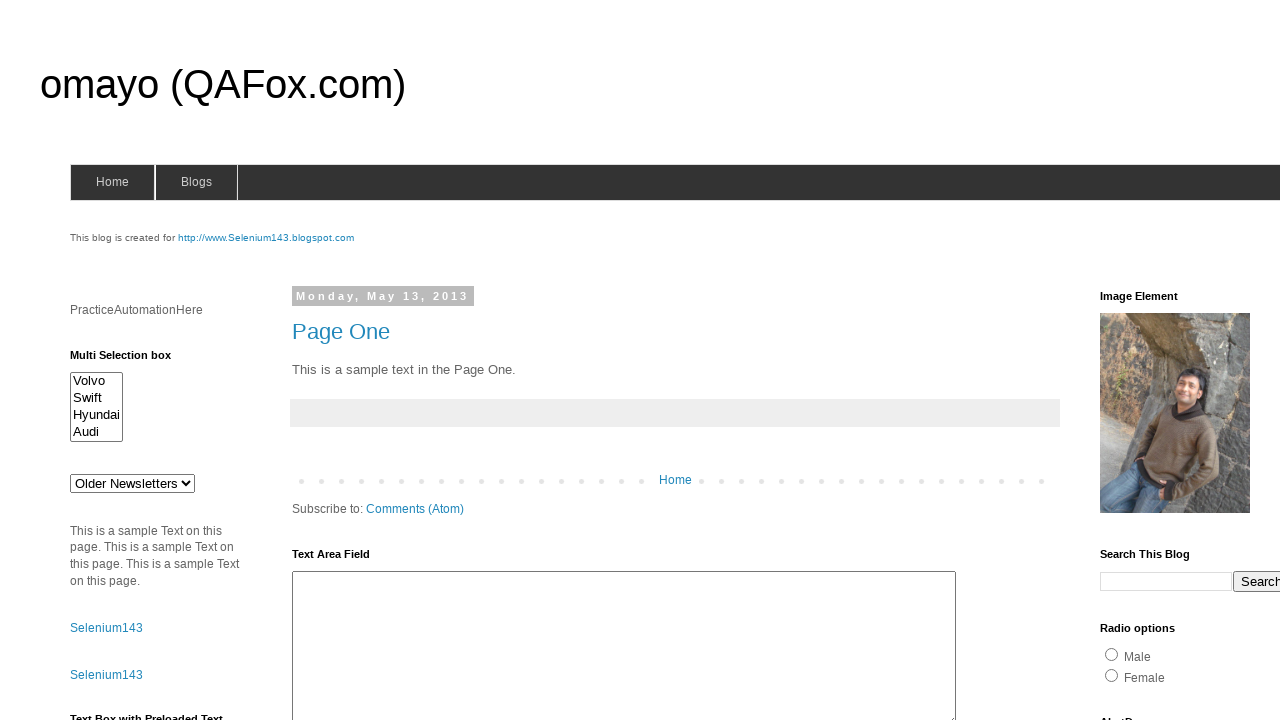